Tests Qwant search functionality by entering a climate-related query and submitting the search

Starting URL: https://www.qwant.com

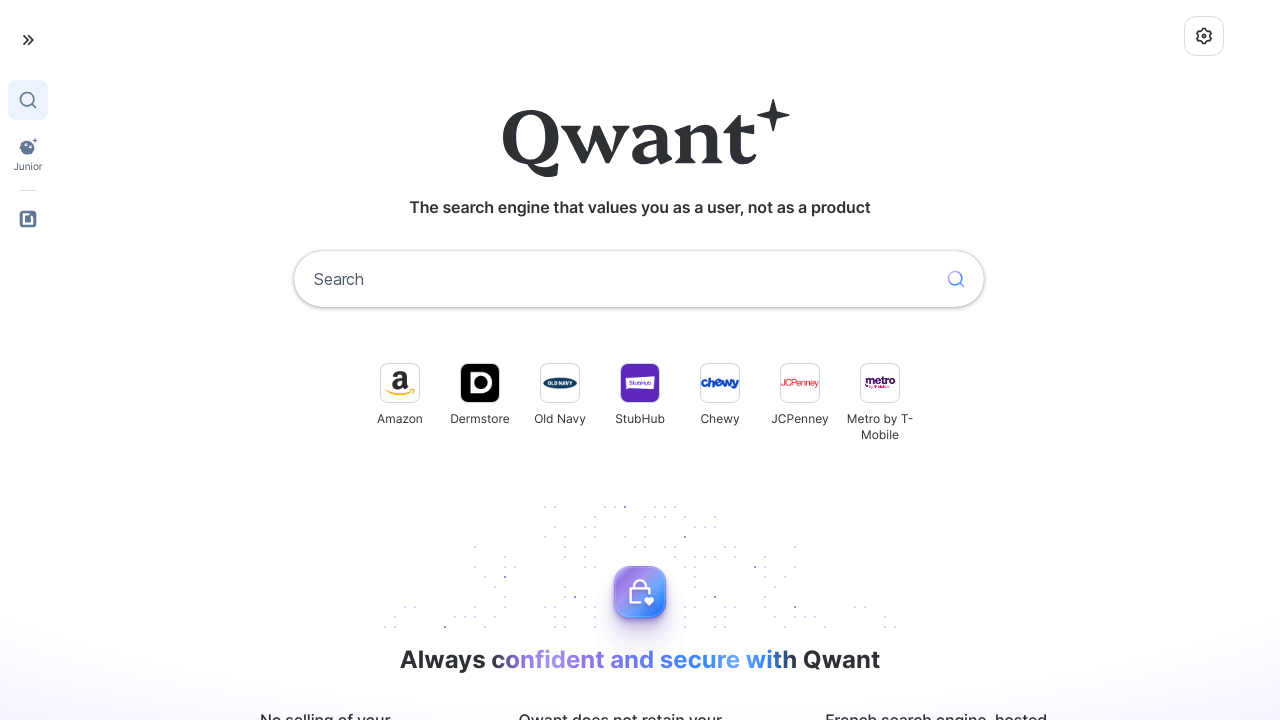

Filled search box with 'climate change effects' on input[name='q']
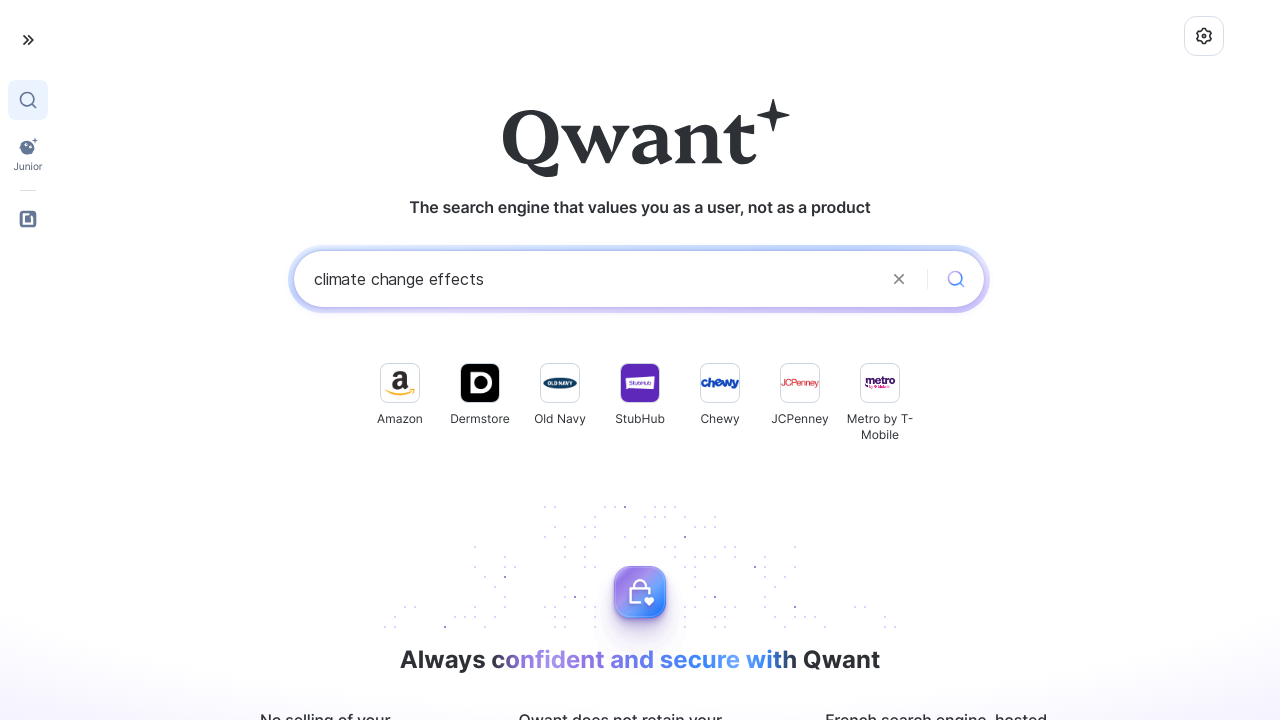

Submitted search query by pressing Enter on input[name='q']
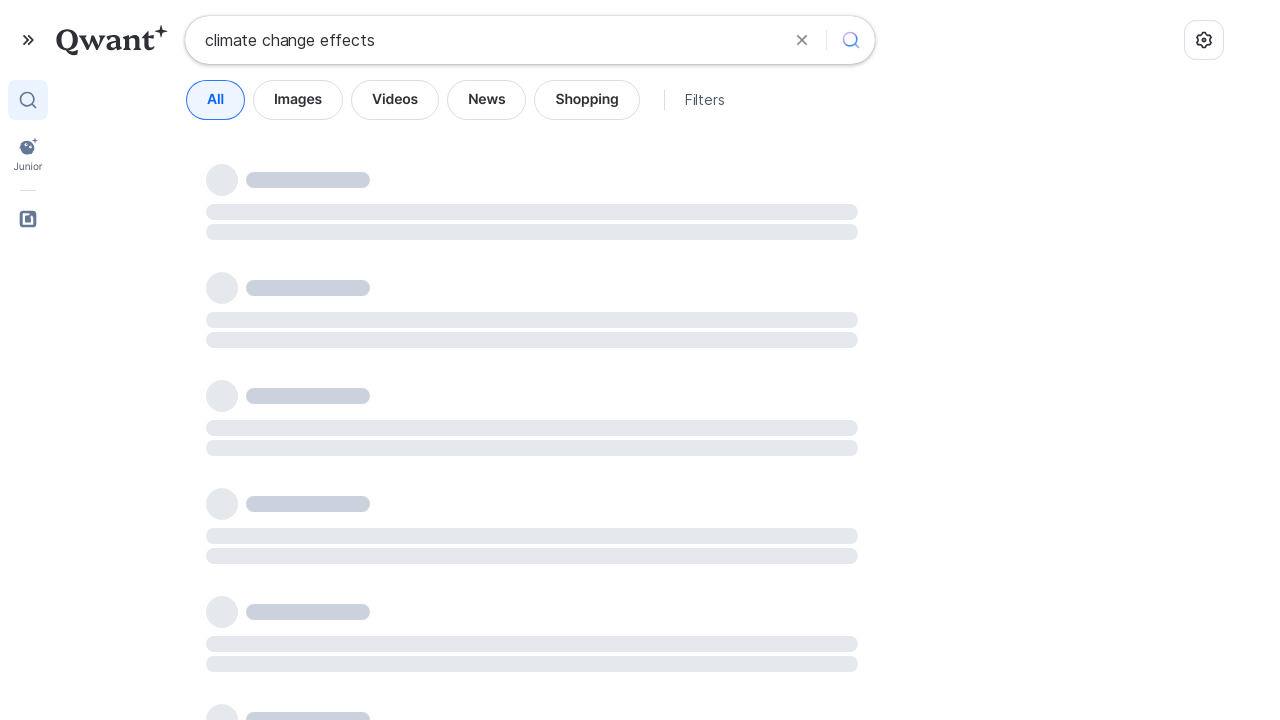

Search results loaded successfully
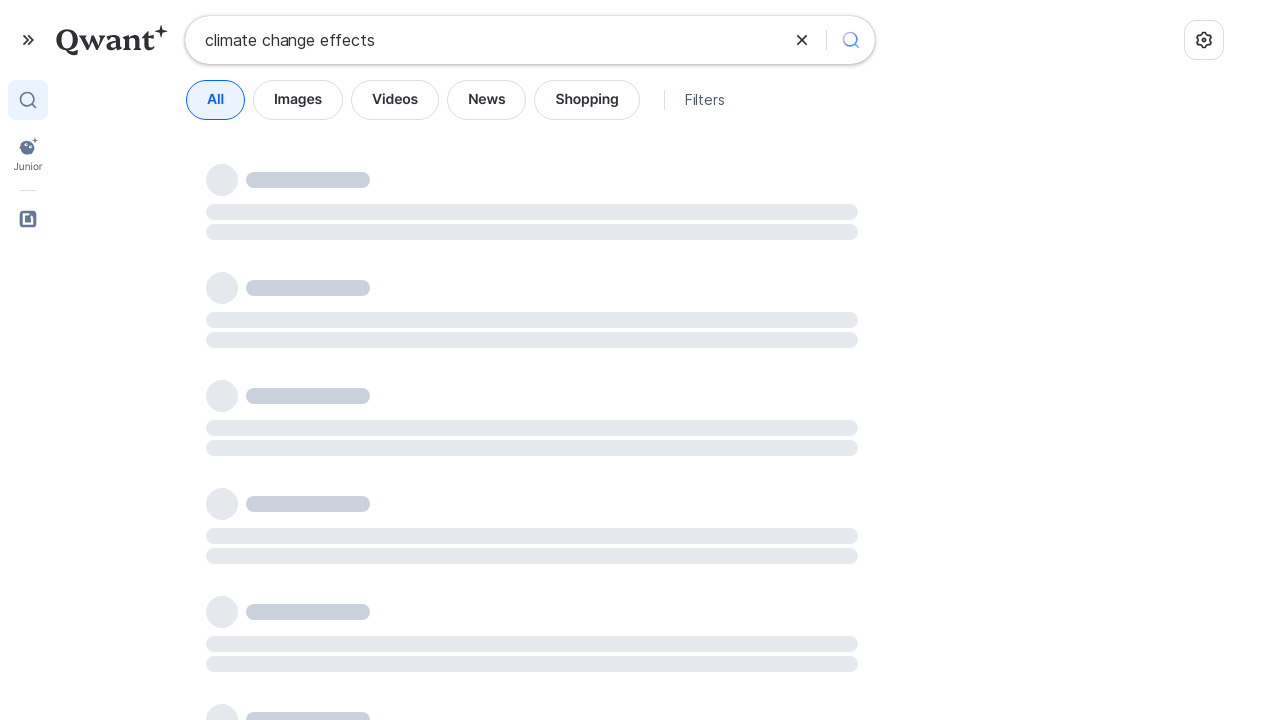

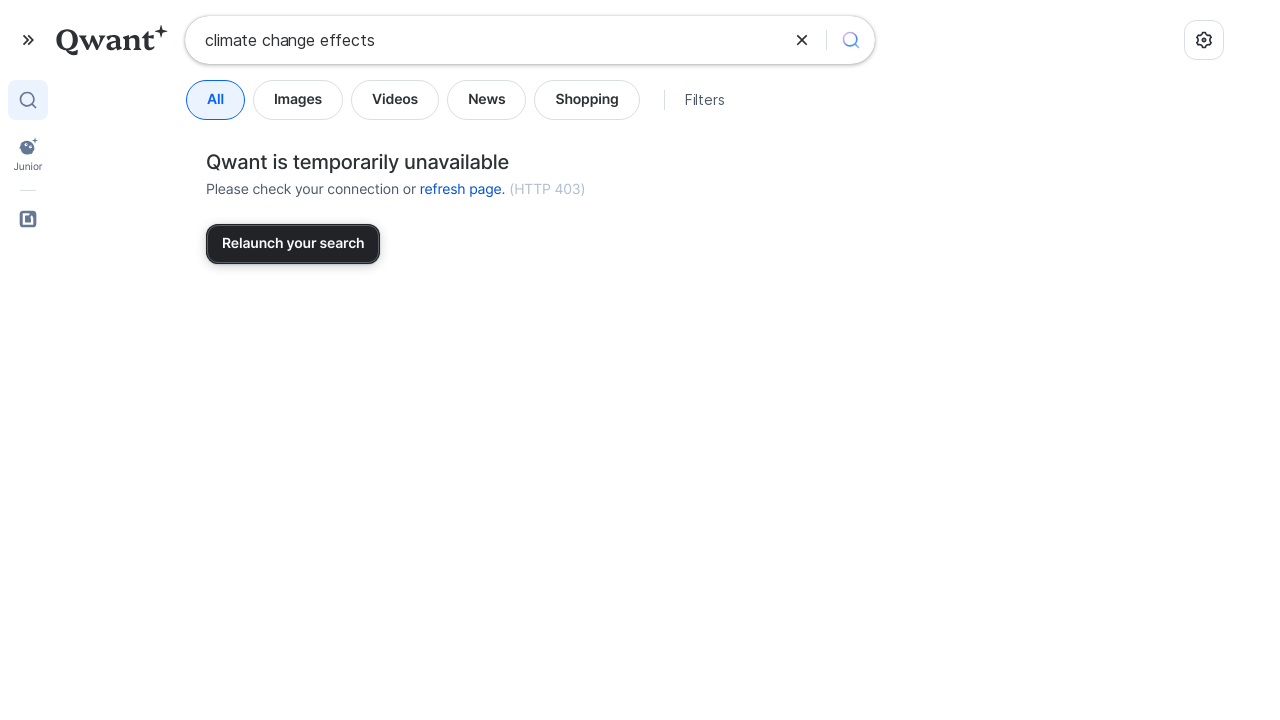